Tests a form submission by filling in first name, last name, and email fields, then submitting the form by pressing Enter

Starting URL: http://secure-retreat-92358.herokuapp.com/

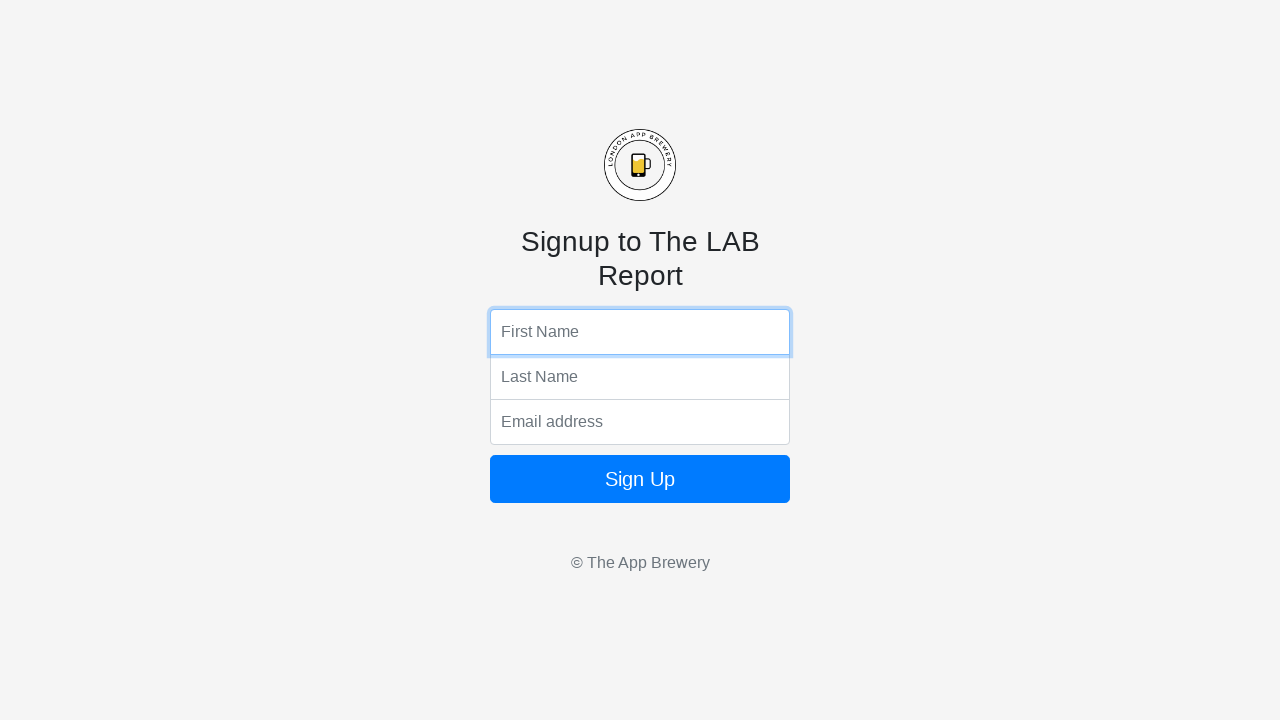

Filled first name field with 'Marcus Johnson' on input[name='fName']
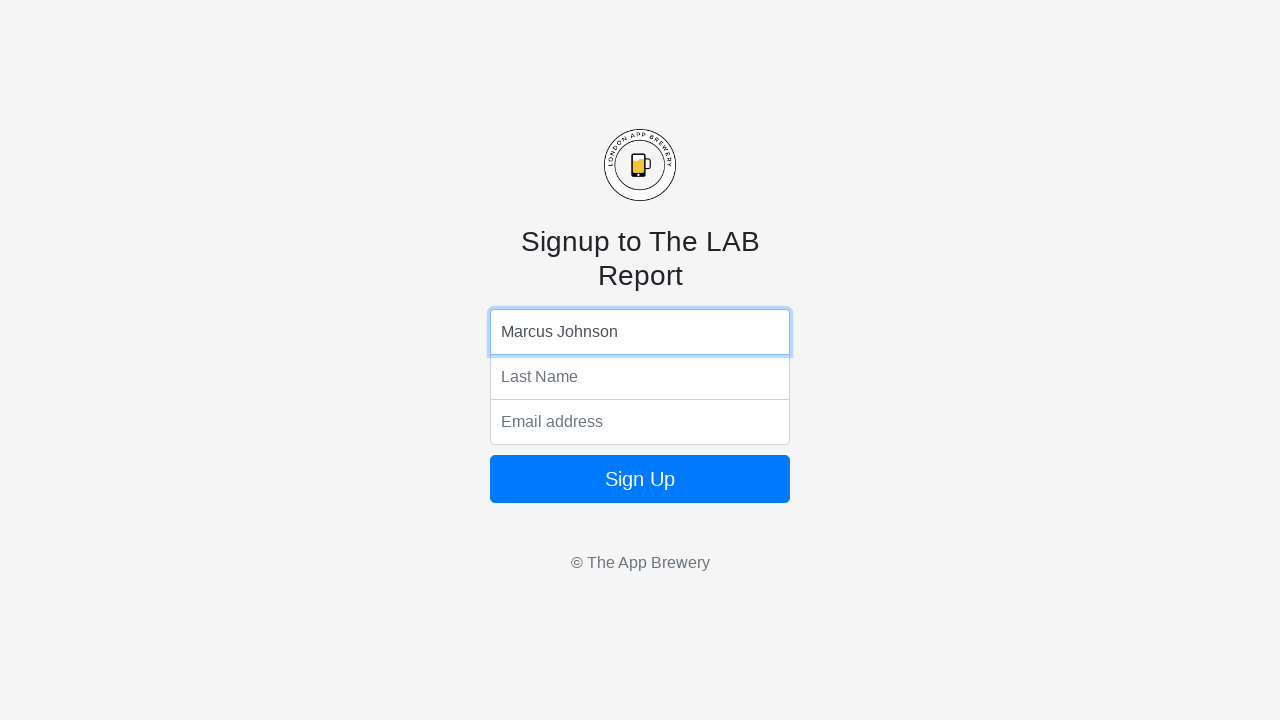

Filled last name field with 'Williams' on input[name='lName']
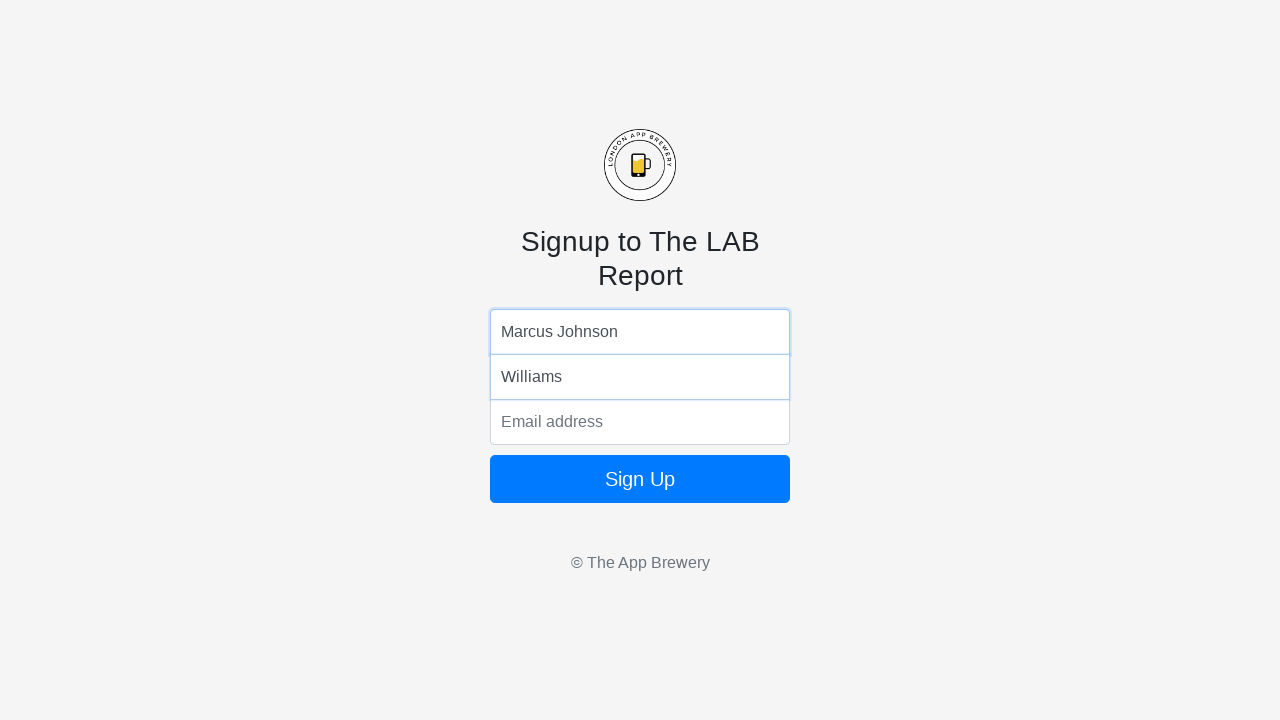

Filled email field with 'marcus.williams@example.com' on input[name='email']
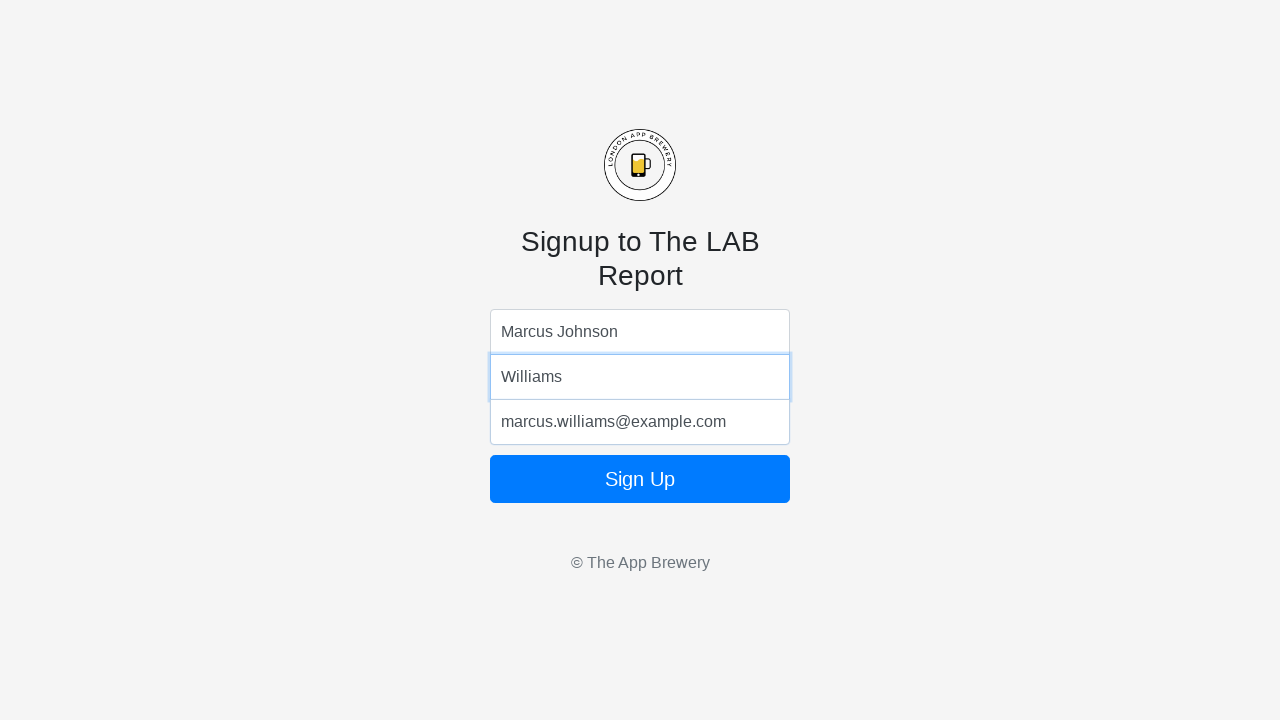

Submitted form by pressing Enter on email field on input[name='email']
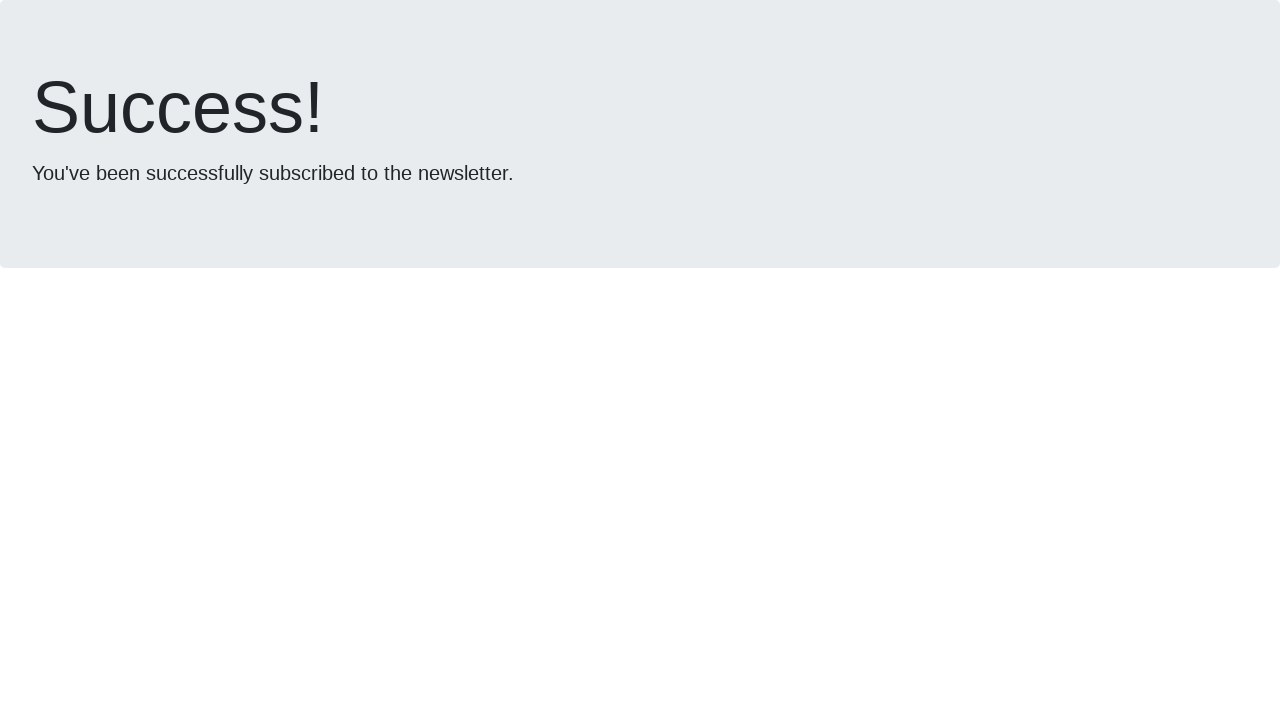

Waited 2 seconds for form submission to complete
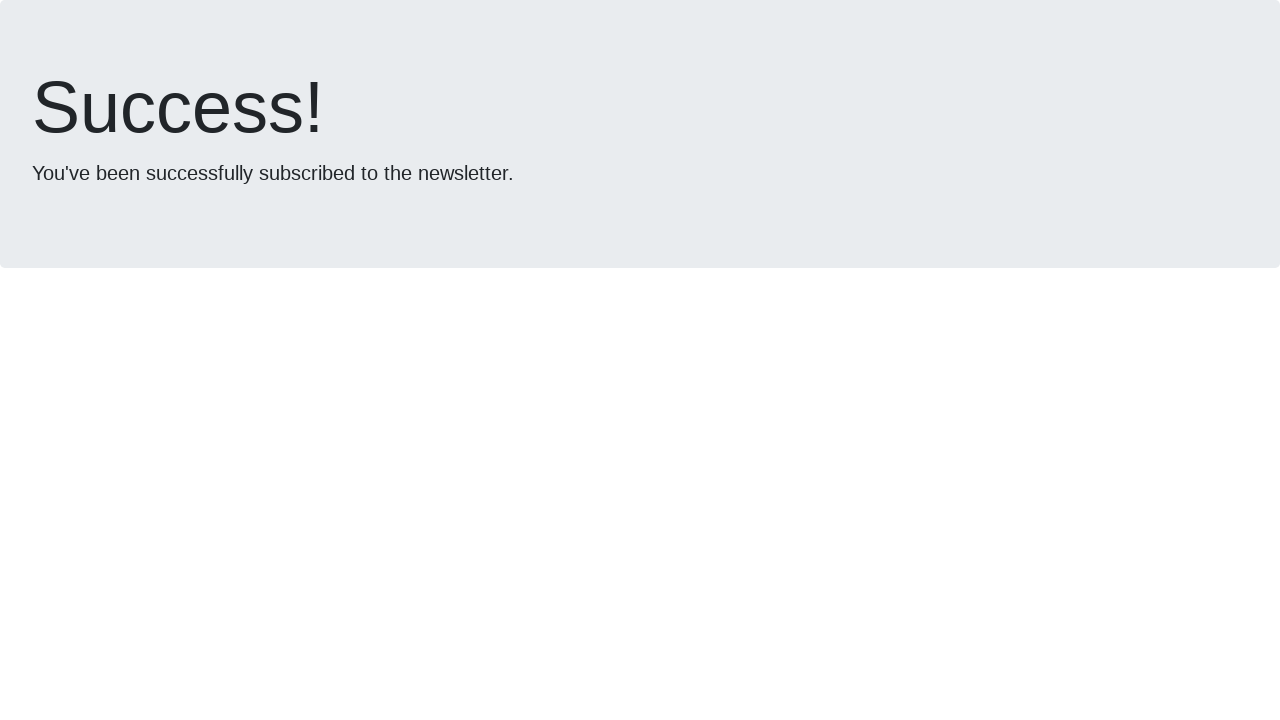

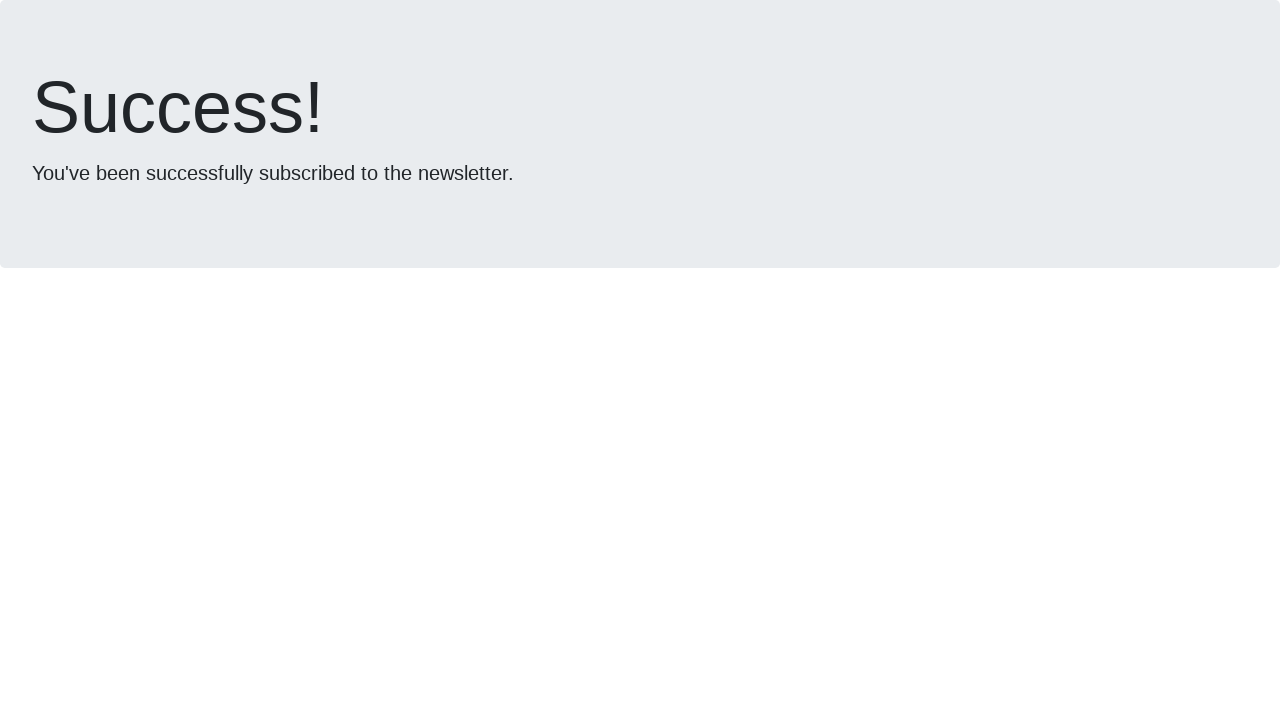